Tests clearing the complete state of all items by checking and then unchecking the toggle all checkbox

Starting URL: https://demo.playwright.dev/todomvc

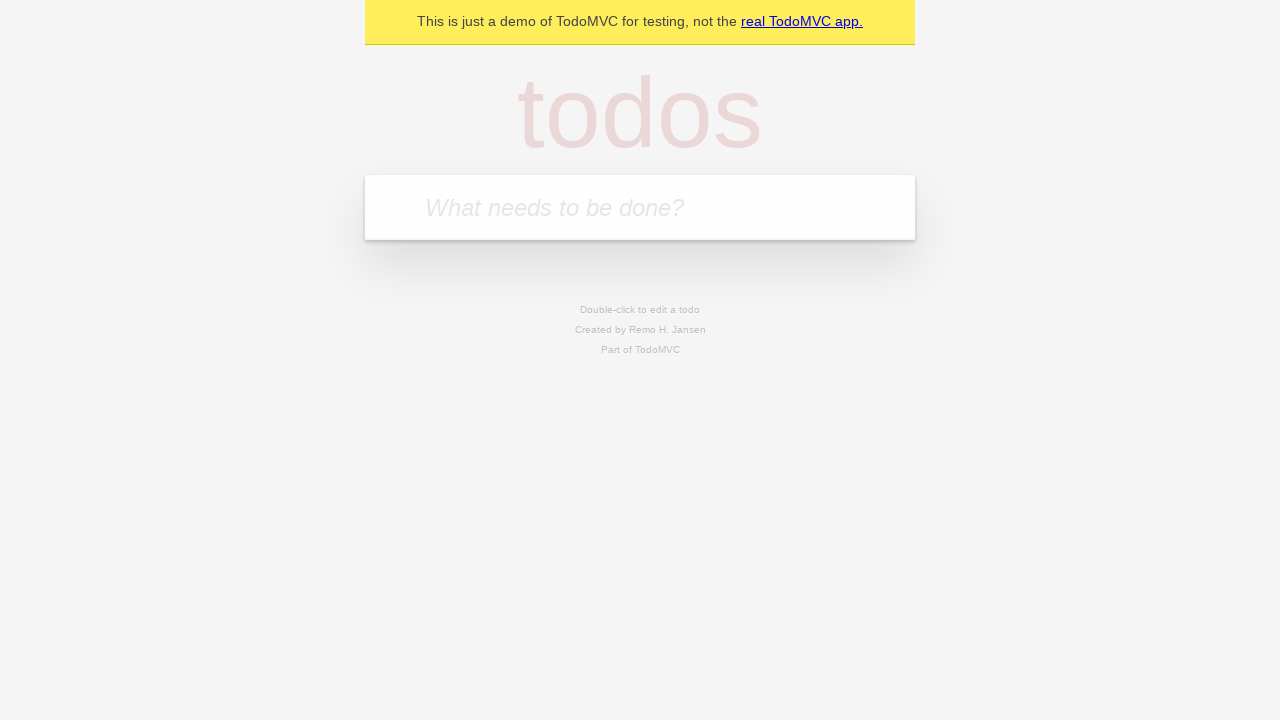

Filled todo input with 'buy some cheese' on internal:attr=[placeholder="What needs to be done?"i]
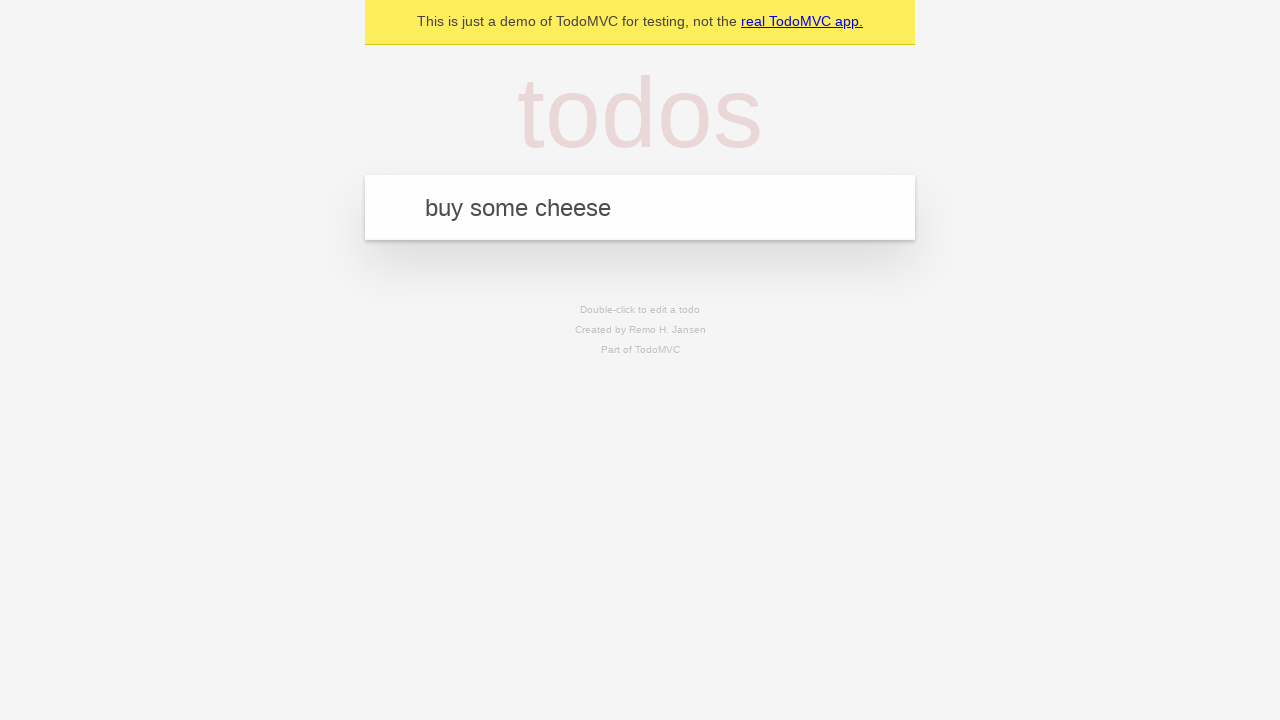

Pressed Enter to create first todo on internal:attr=[placeholder="What needs to be done?"i]
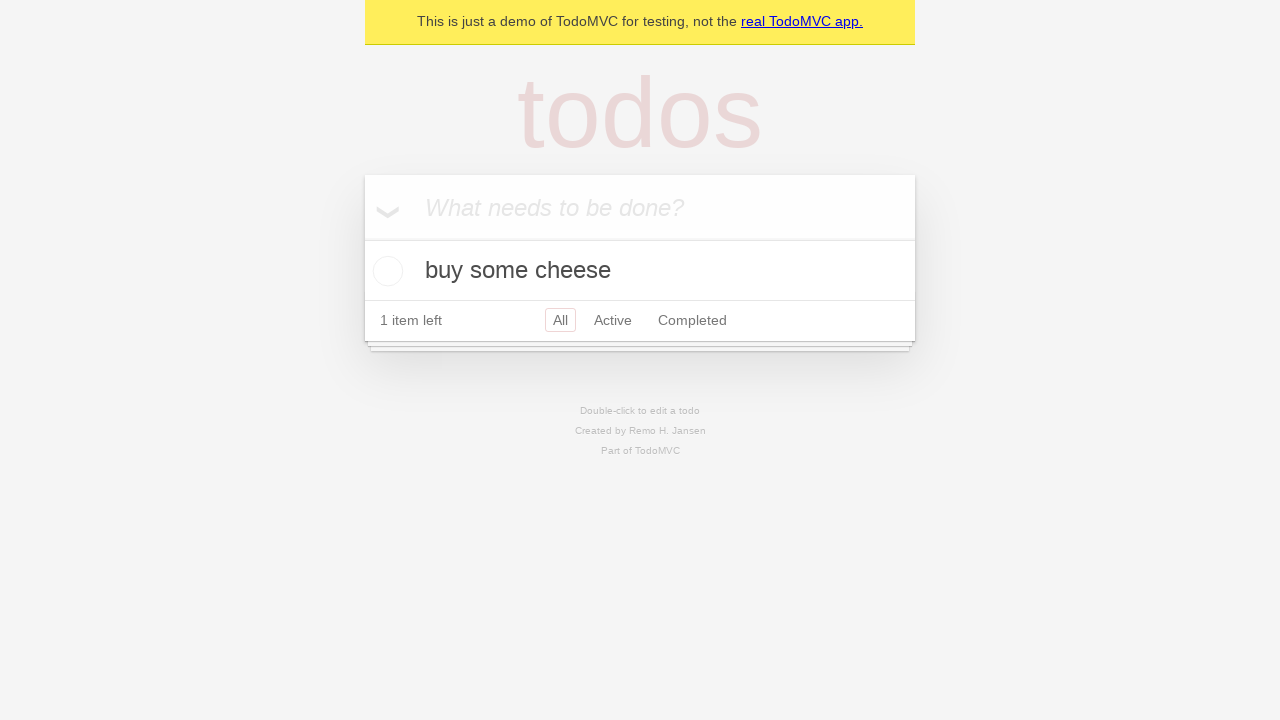

Filled todo input with 'feed the cat' on internal:attr=[placeholder="What needs to be done?"i]
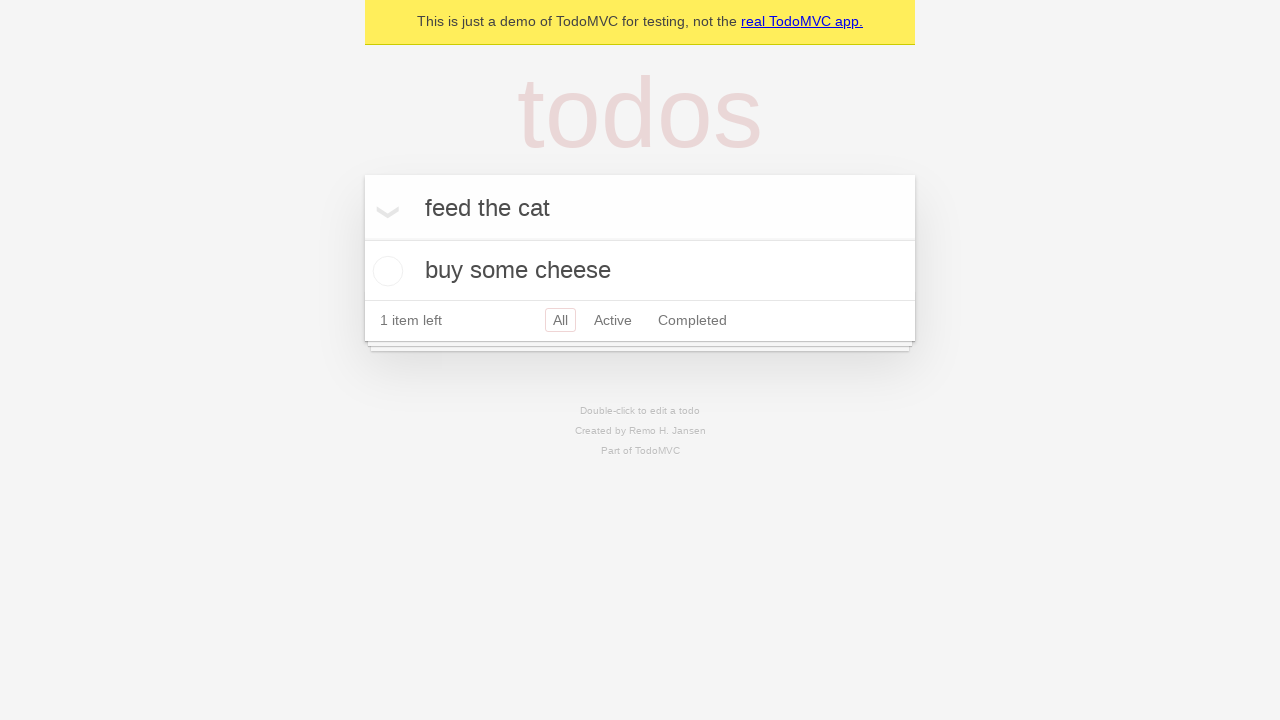

Pressed Enter to create second todo on internal:attr=[placeholder="What needs to be done?"i]
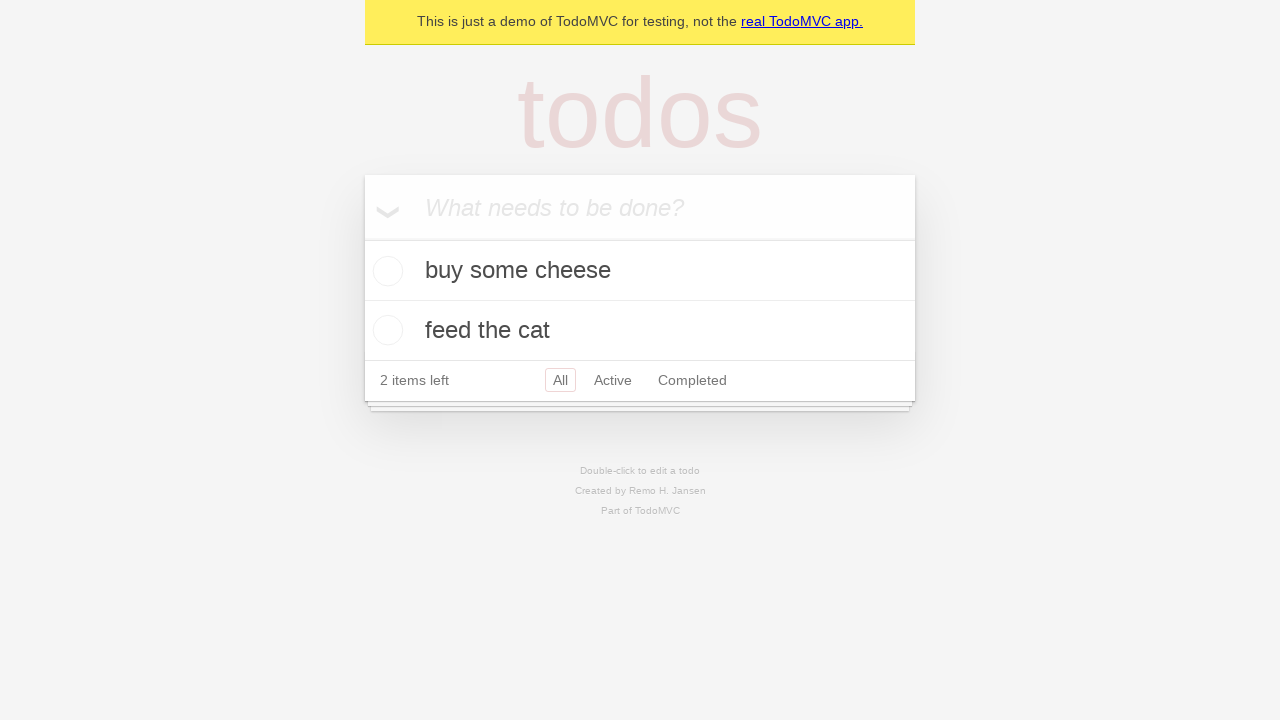

Filled todo input with 'book a doctors appointment' on internal:attr=[placeholder="What needs to be done?"i]
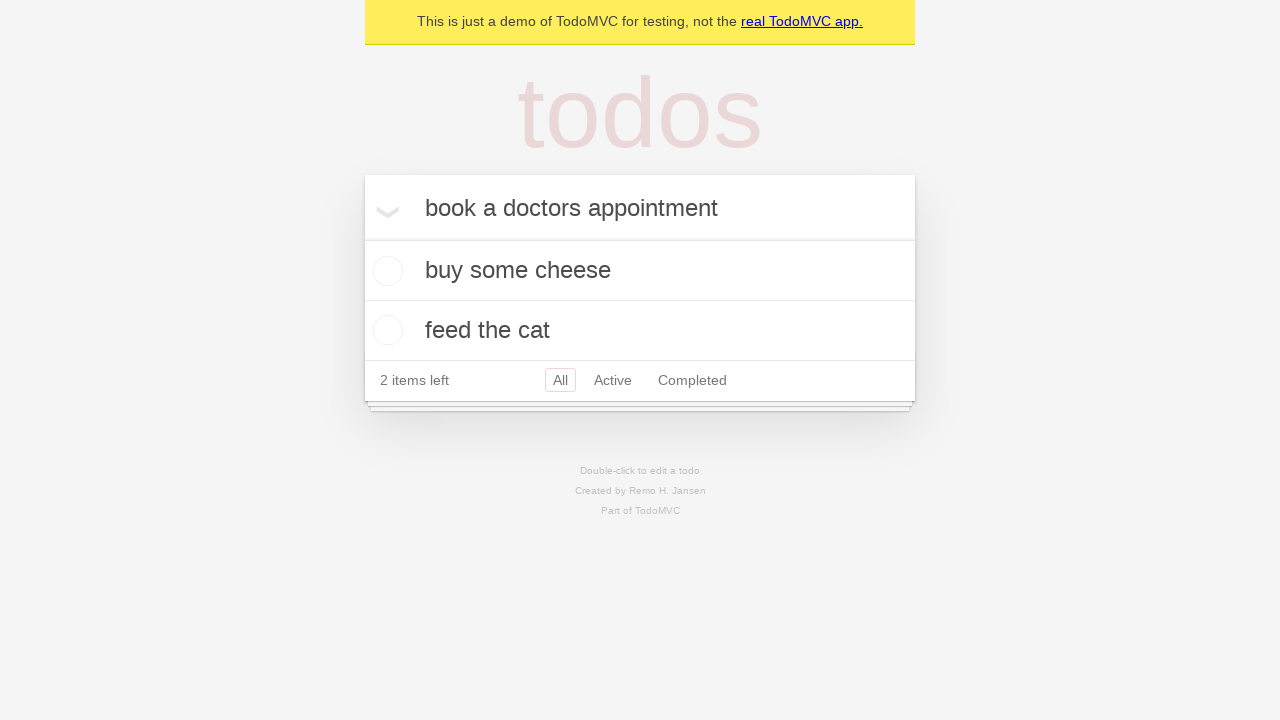

Pressed Enter to create third todo on internal:attr=[placeholder="What needs to be done?"i]
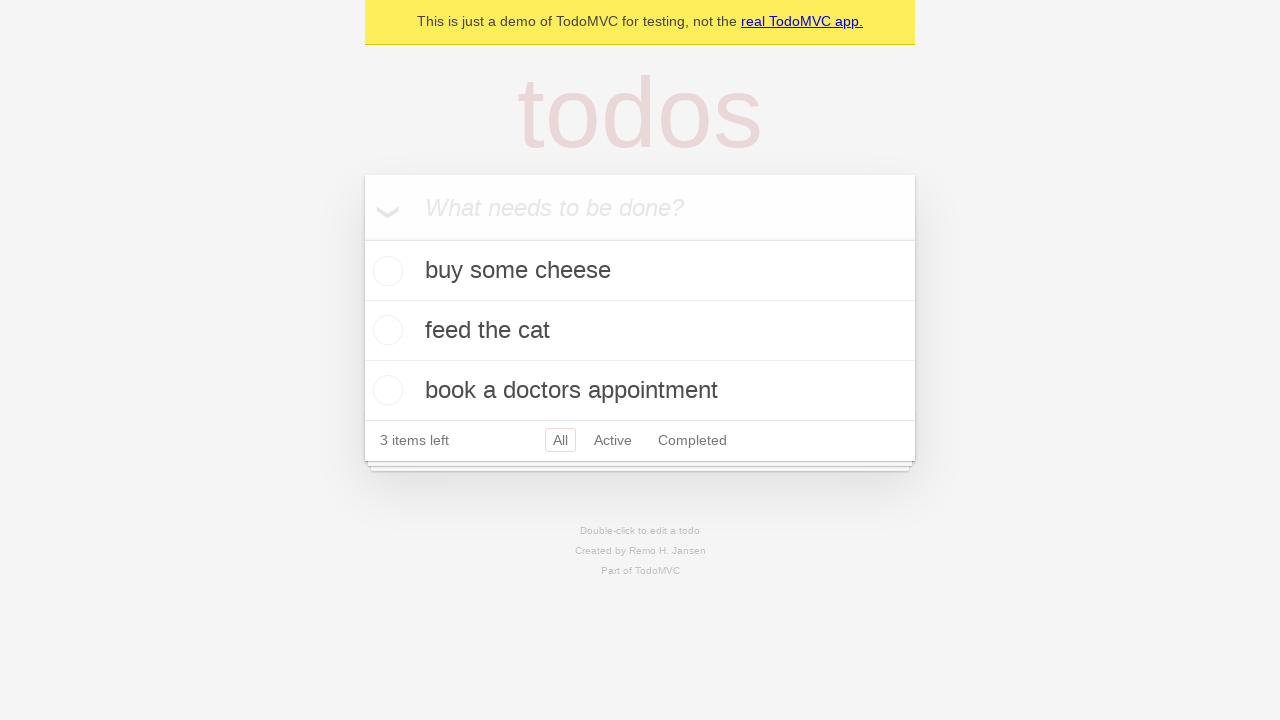

Checked the 'Mark all as complete' toggle to mark all todos as complete at (362, 238) on internal:label="Mark all as complete"i
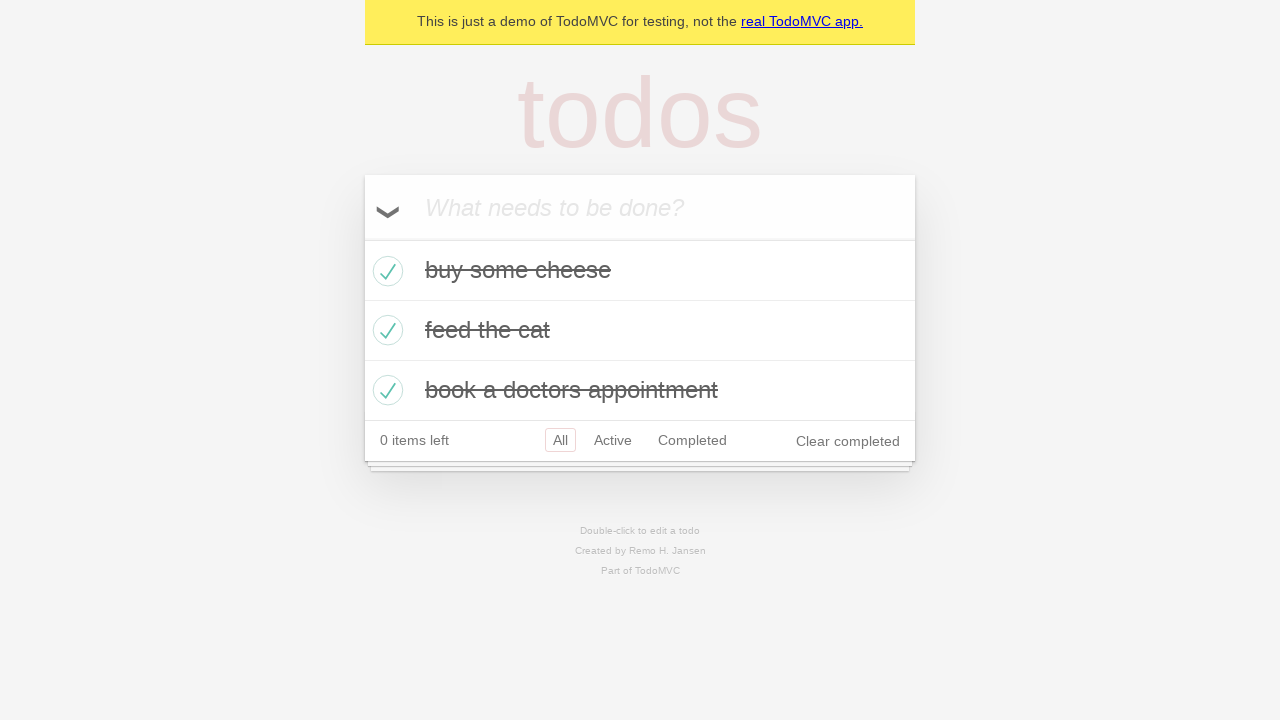

Unchecked the 'Mark all as complete' toggle to clear complete state of all todos at (362, 238) on internal:label="Mark all as complete"i
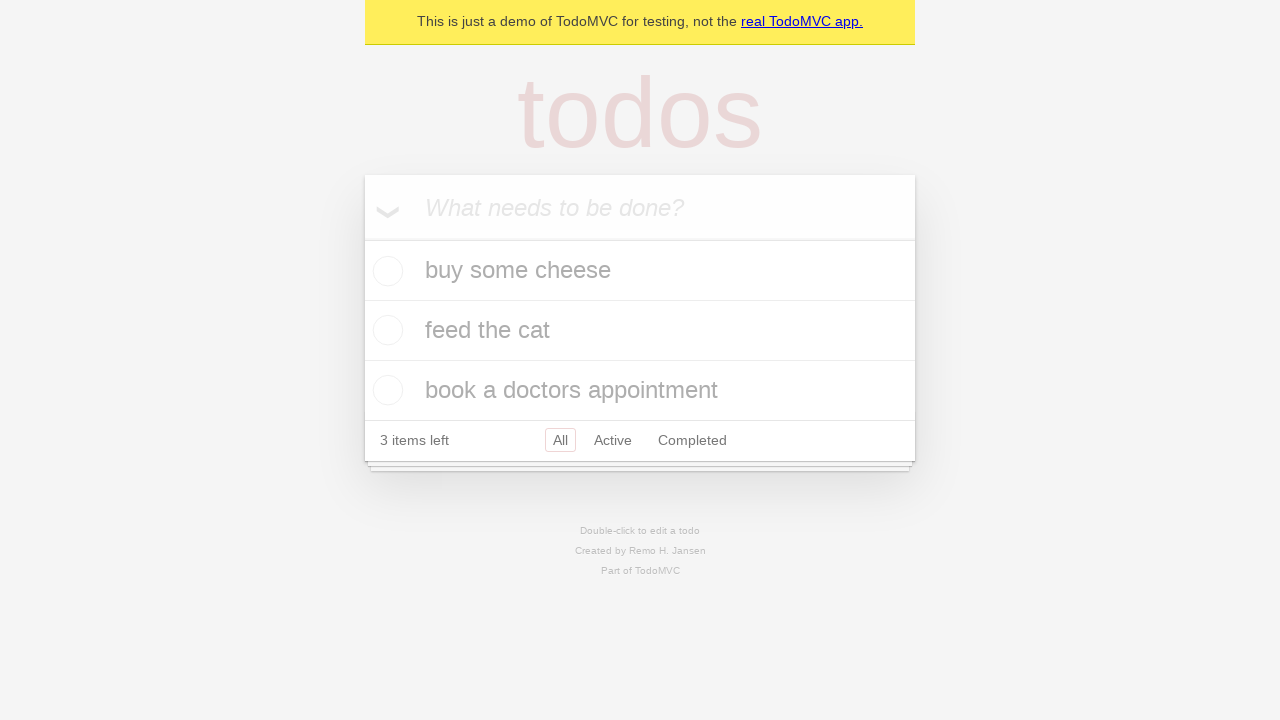

Waited for todo items to be present in the DOM
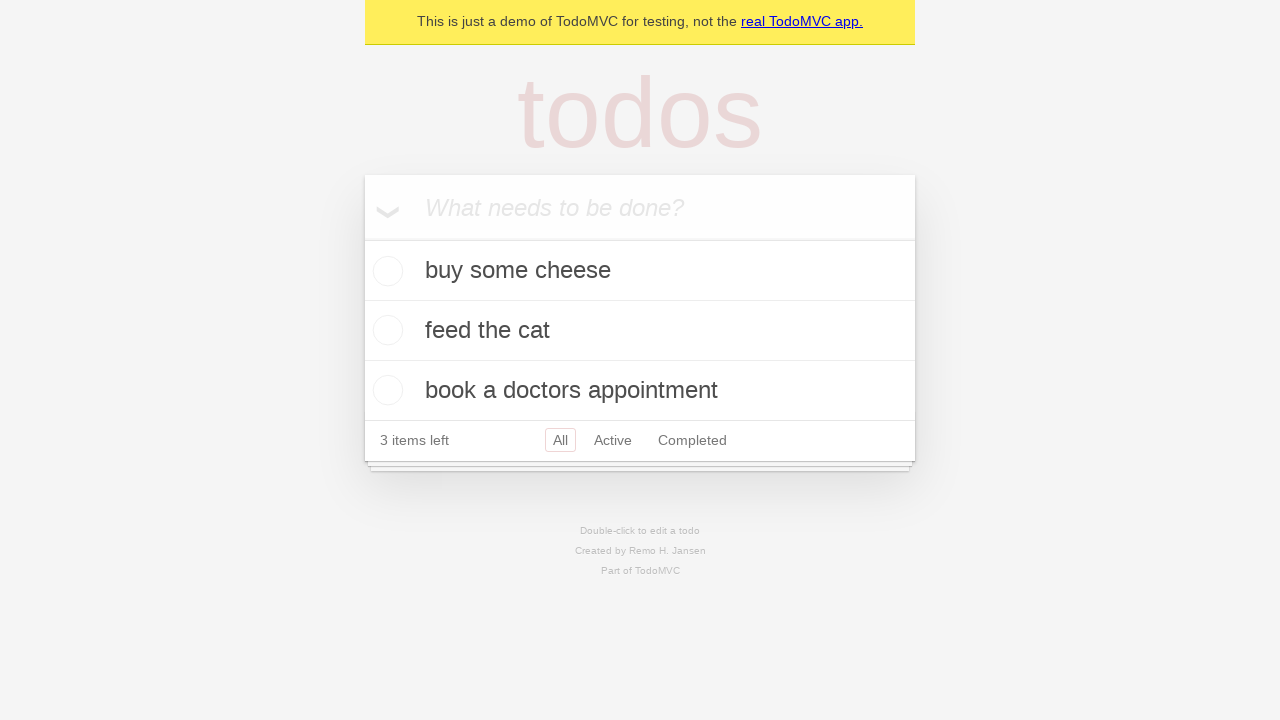

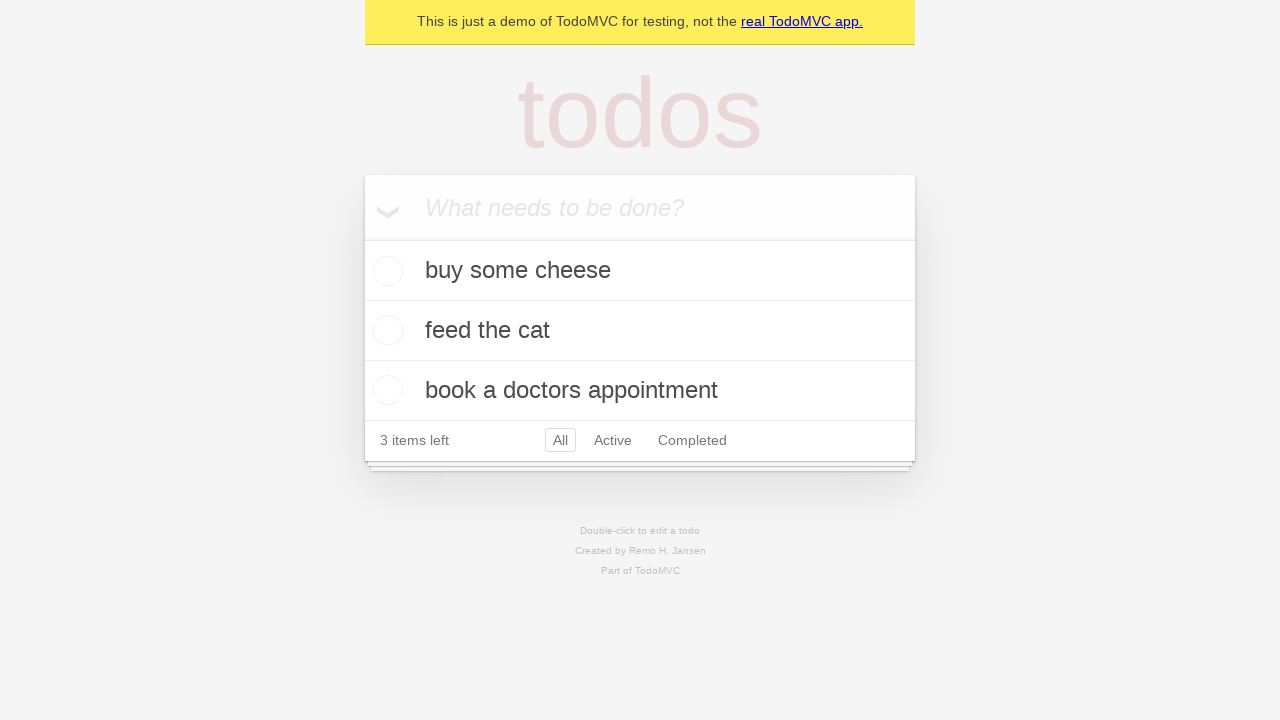